Tests double-click functionality on a button element

Starting URL: https://www.techlearn.in/code/double-tap/

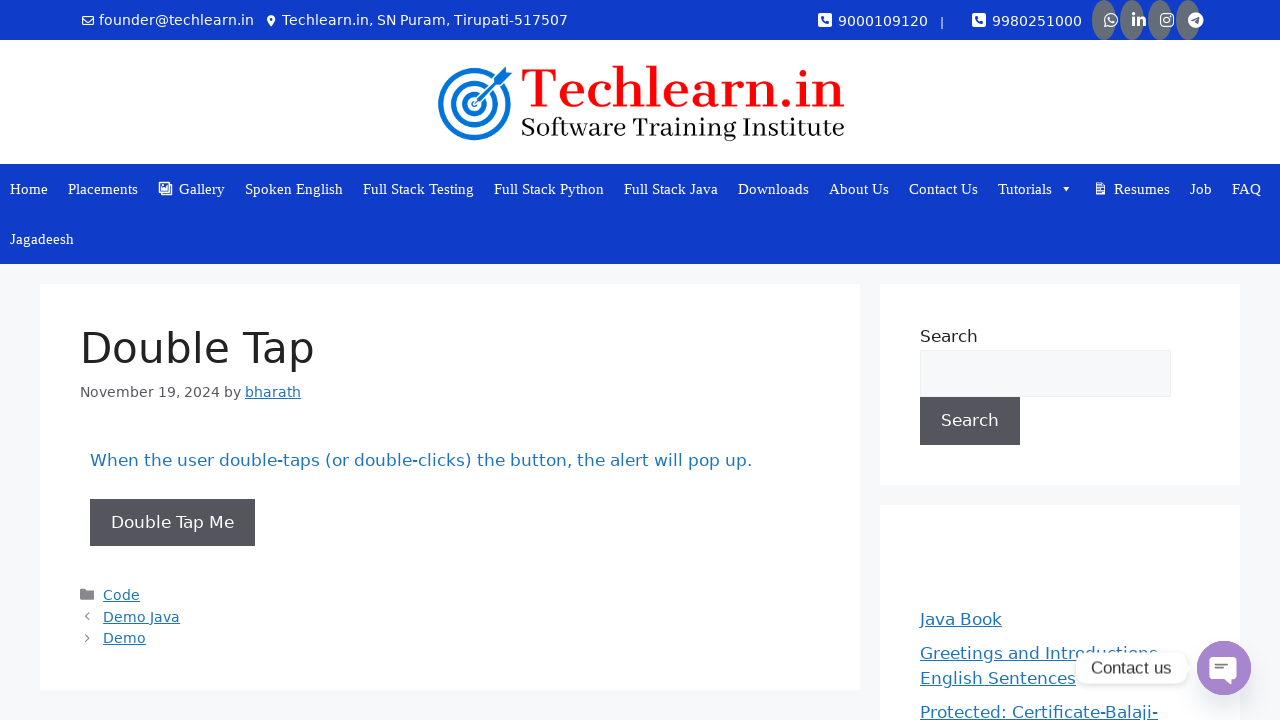

Navigated to double-tap test page
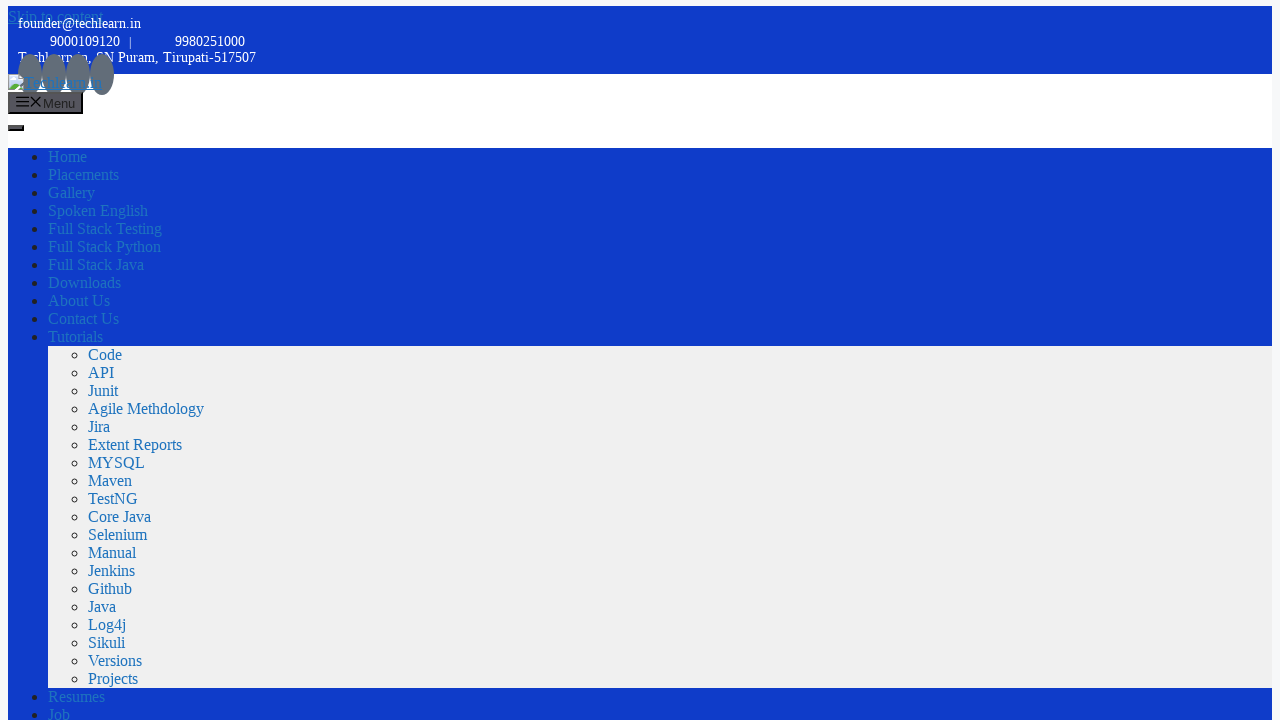

Double-clicked the button with ondblclick handler at (60, 361) on xpath=//button[@ondblclick="handleDoubleTap()"]
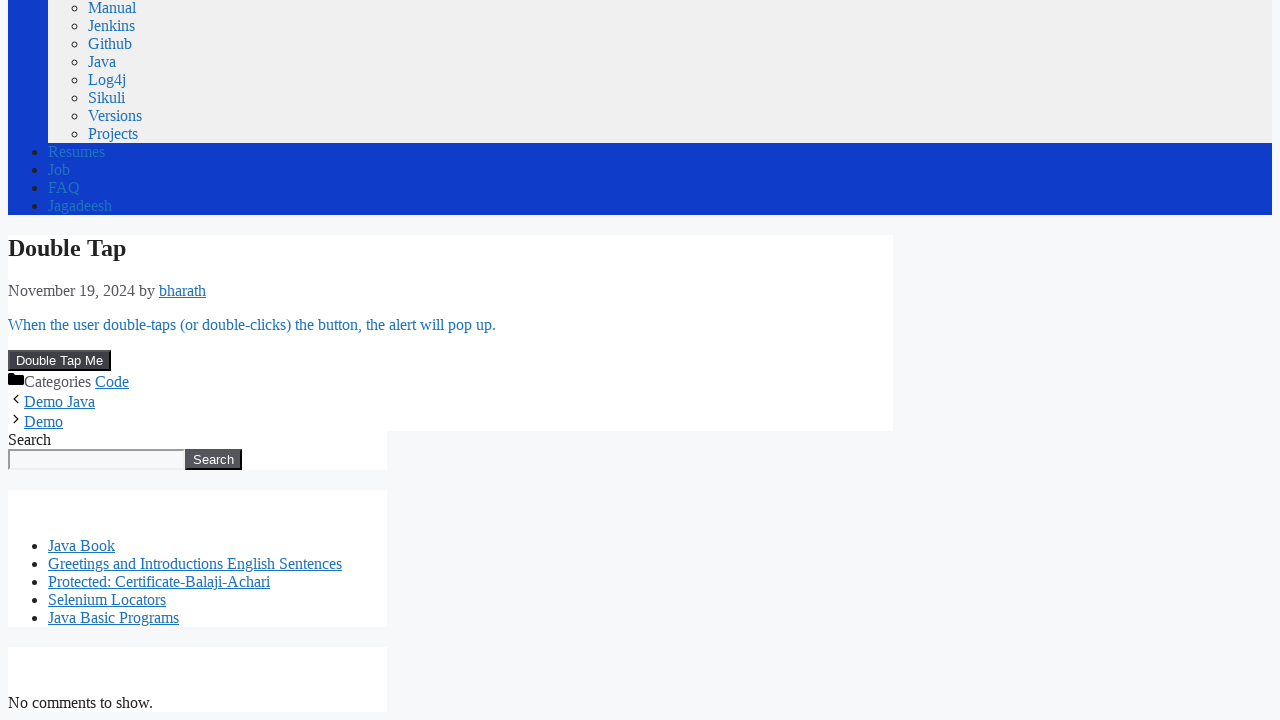

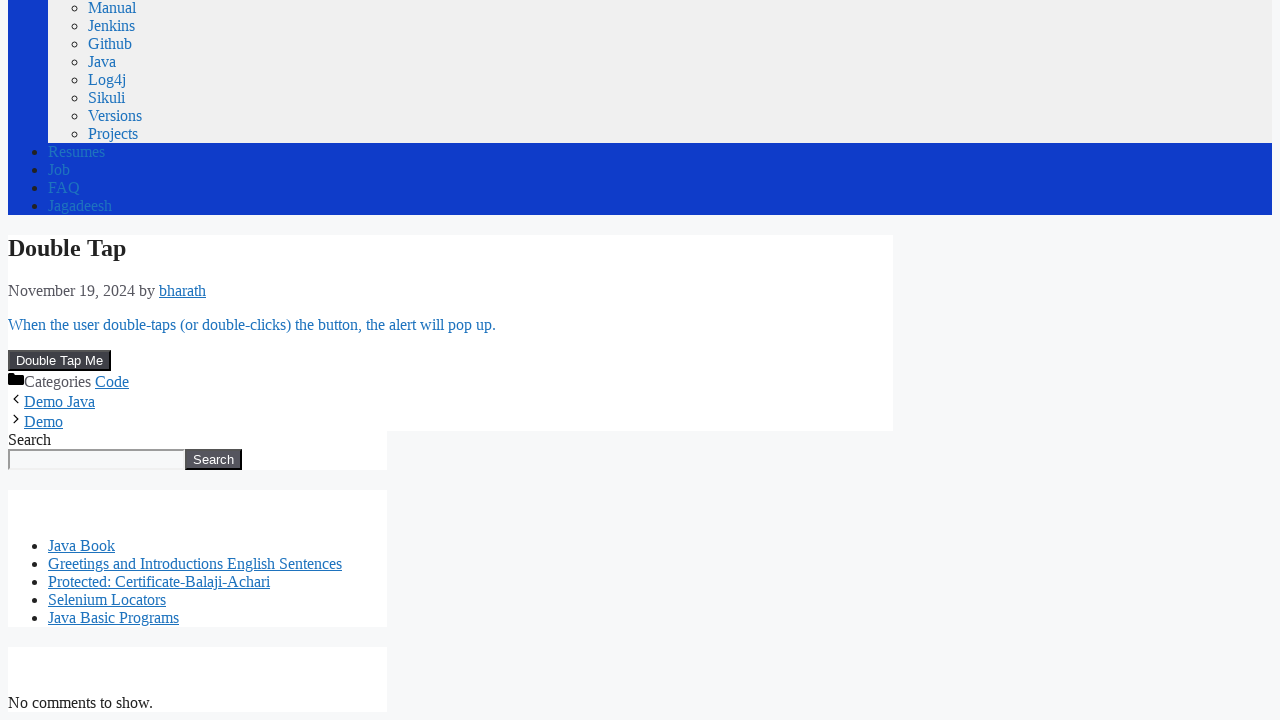